Tests window handling functionality by opening a new window, verifying content in both windows, and switching between them

Starting URL: https://the-internet.herokuapp.com/windows

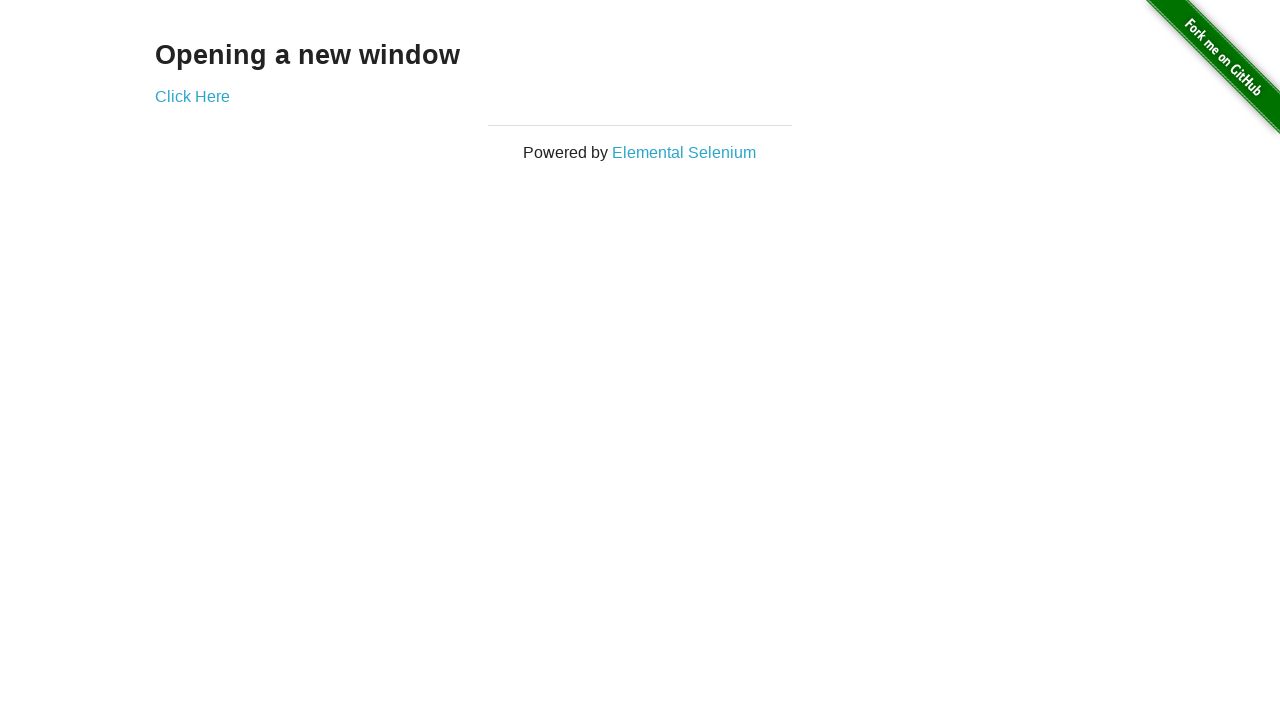

Retrieved heading text from main page
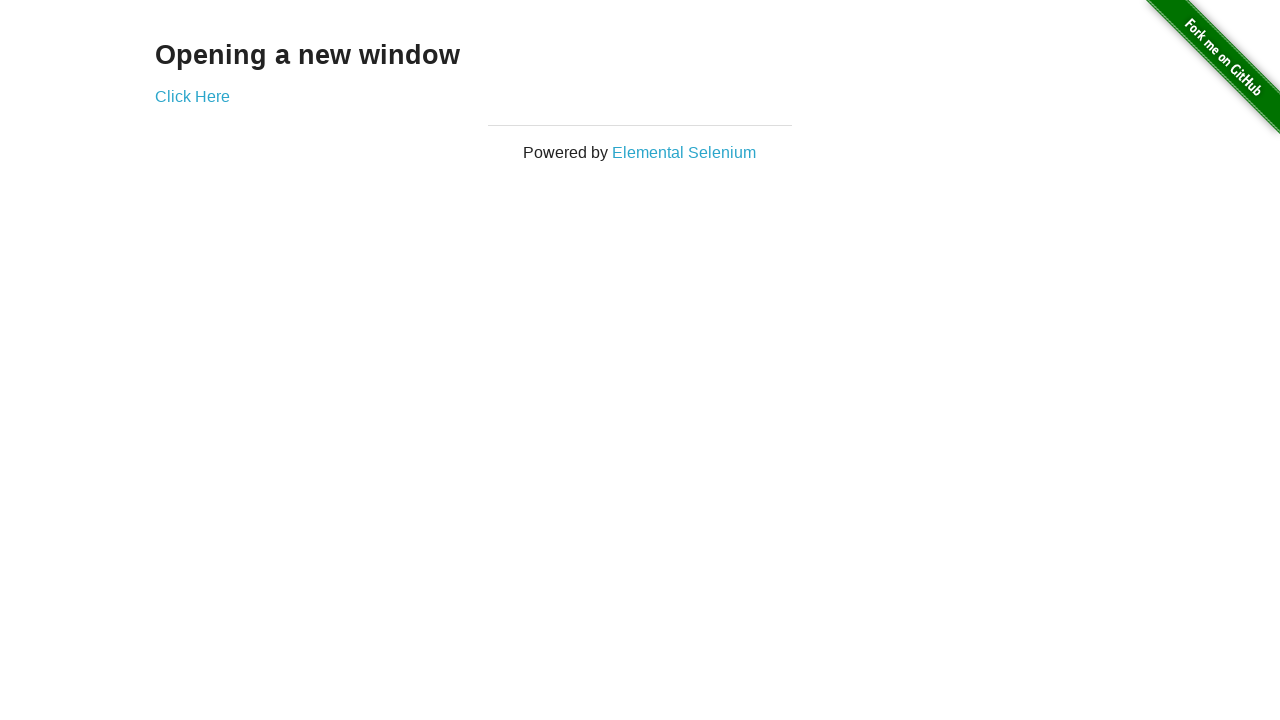

Verified heading text is 'Opening a new window'
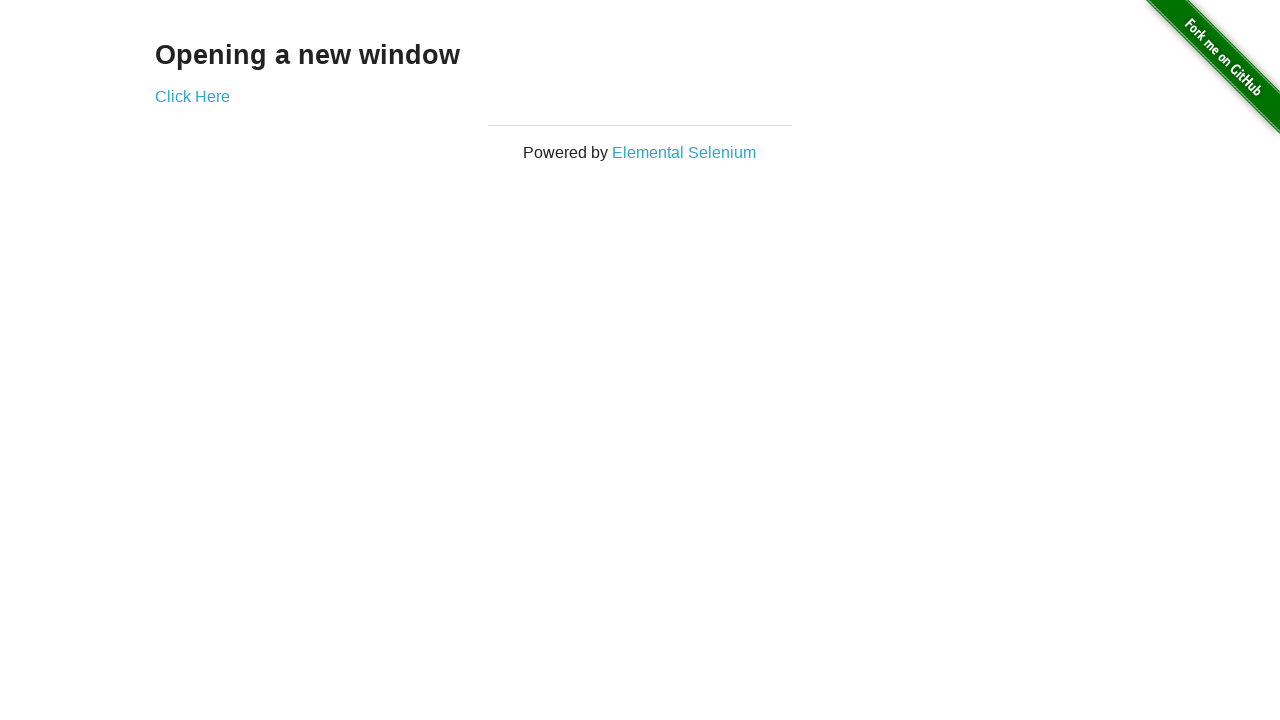

Verified main page title is 'The Internet'
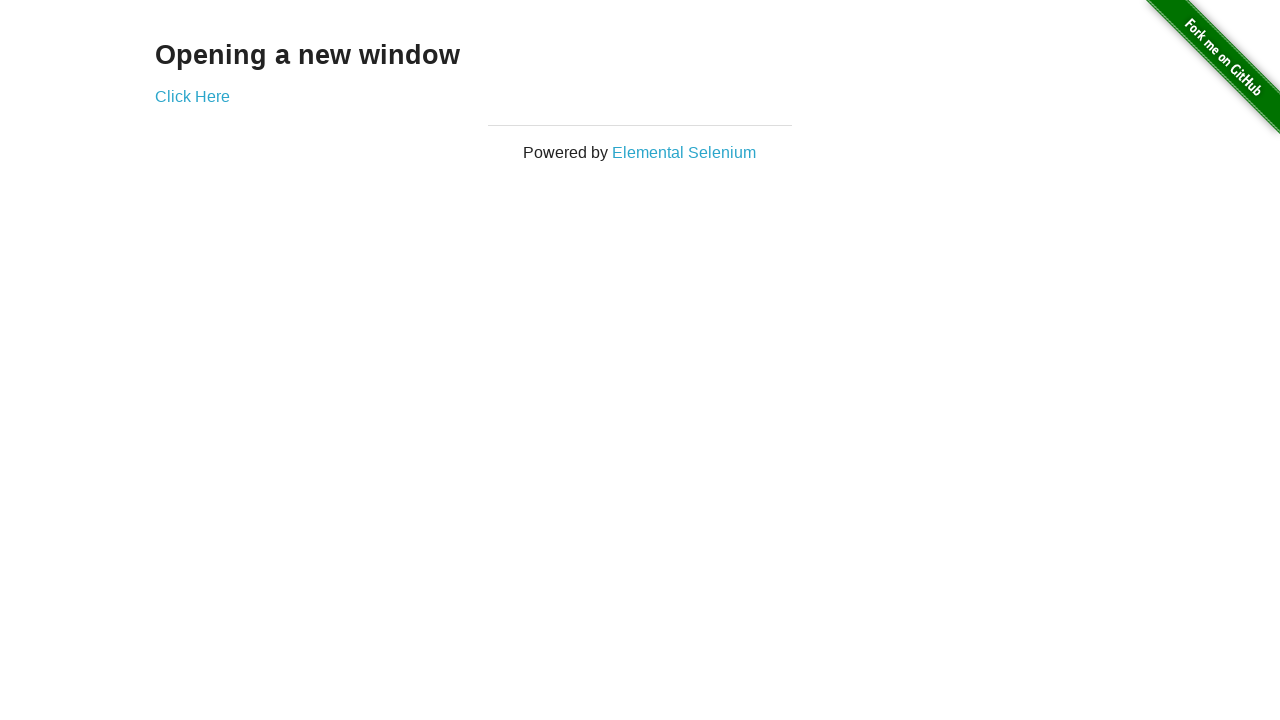

Clicked 'Click Here' link to open new window at (192, 96) on a[href='/windows/new']
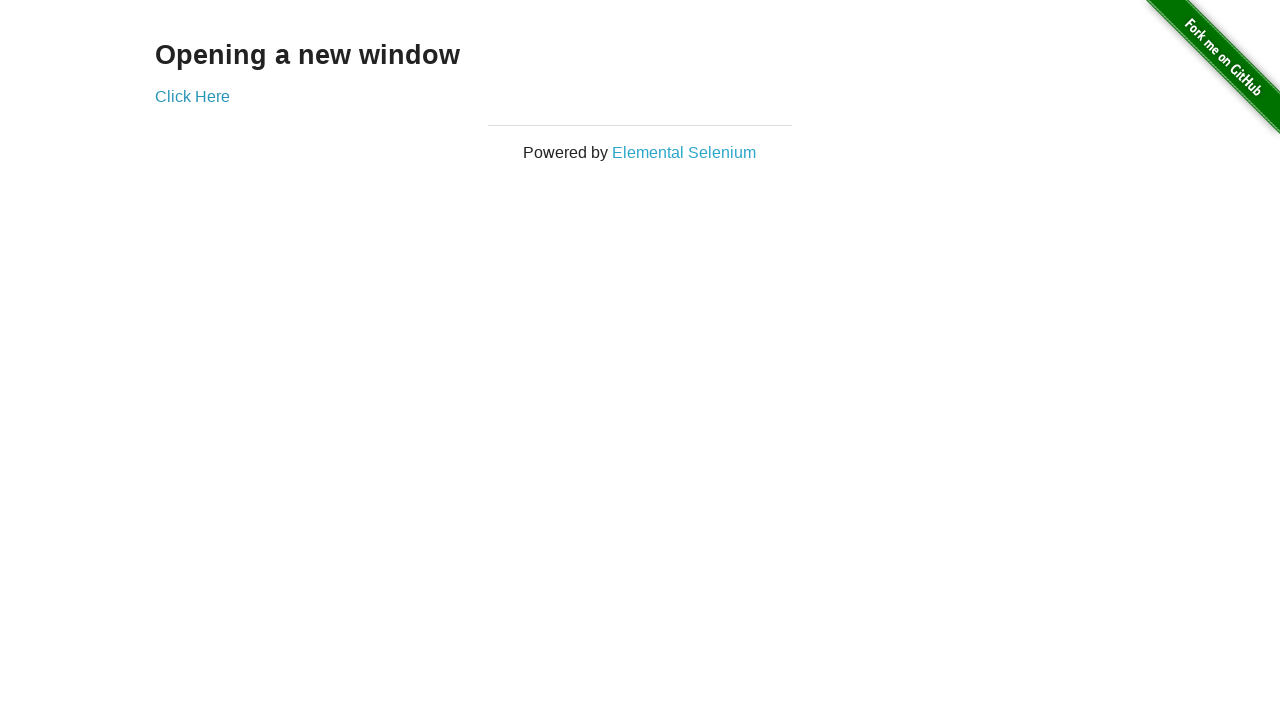

New window opened and reference obtained
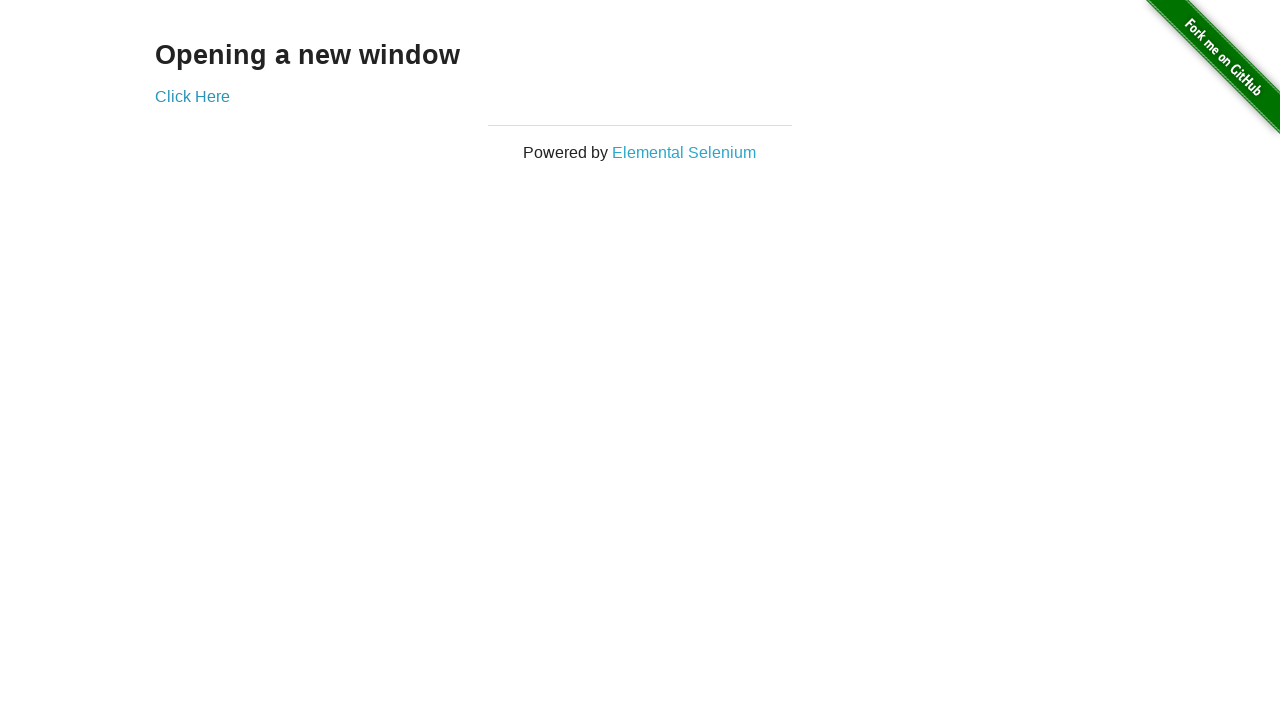

New page loaded completely
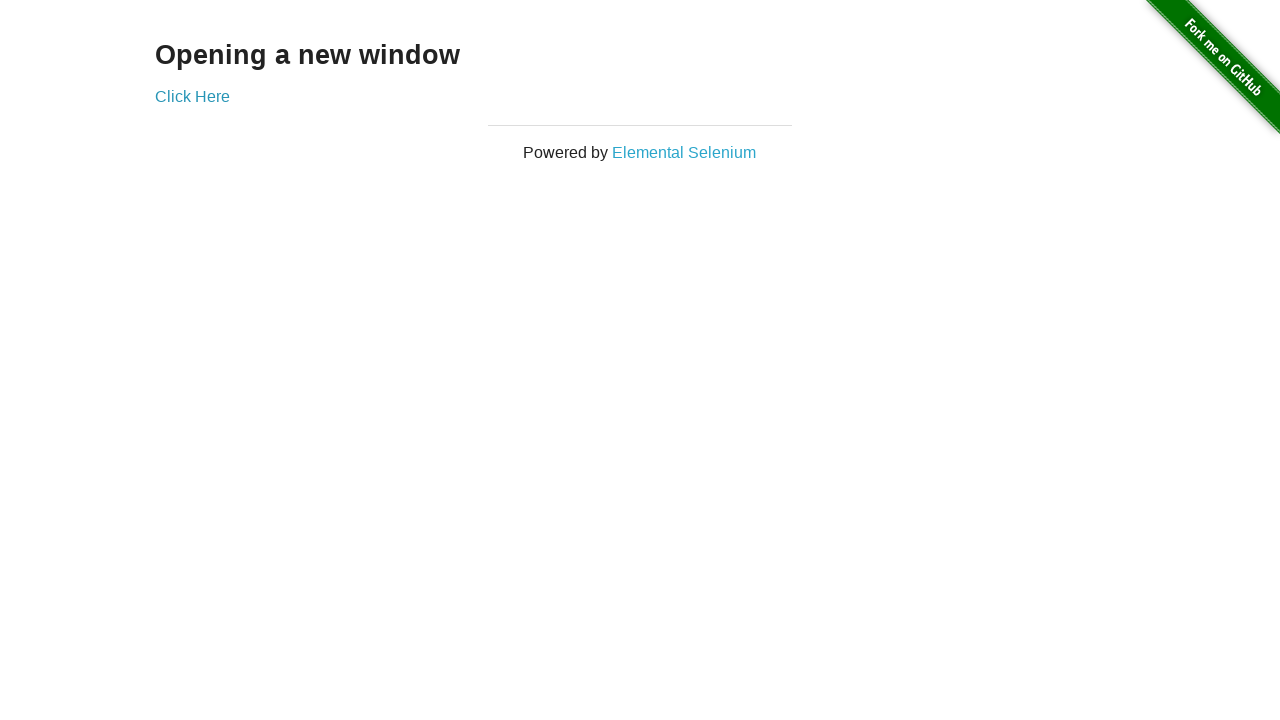

Verified new window title is 'New Window'
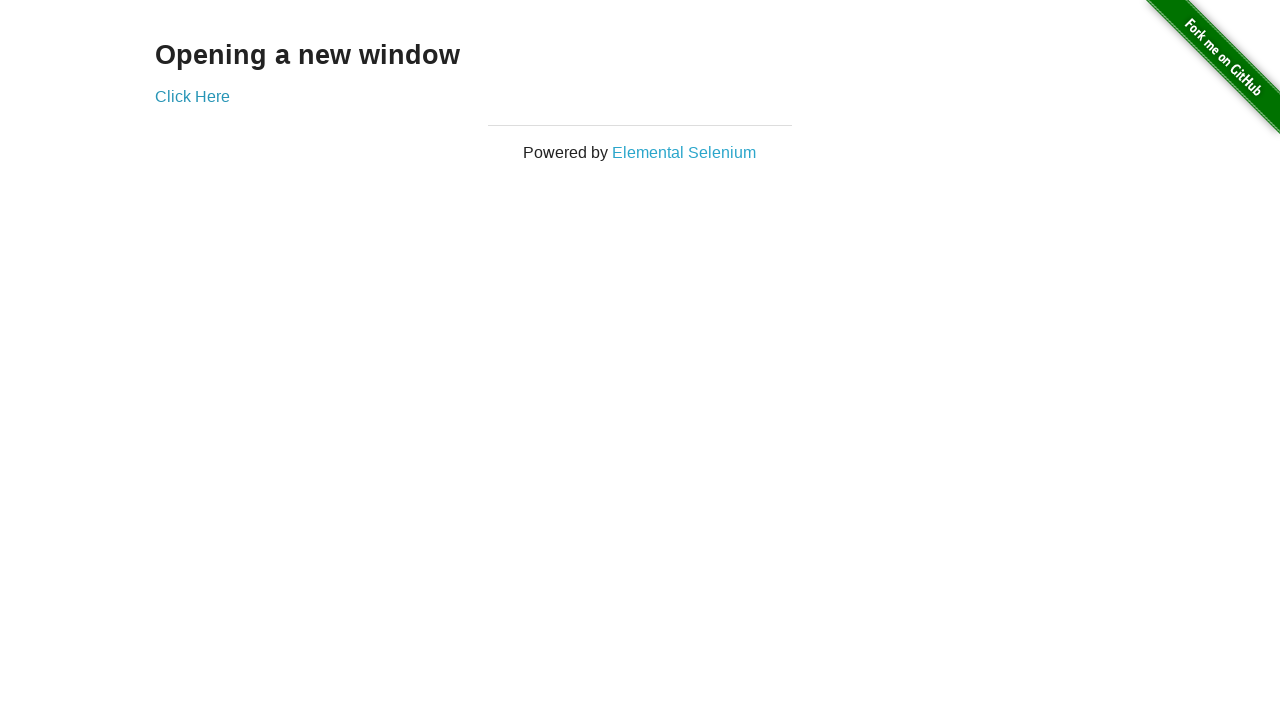

Retrieved heading text from new window
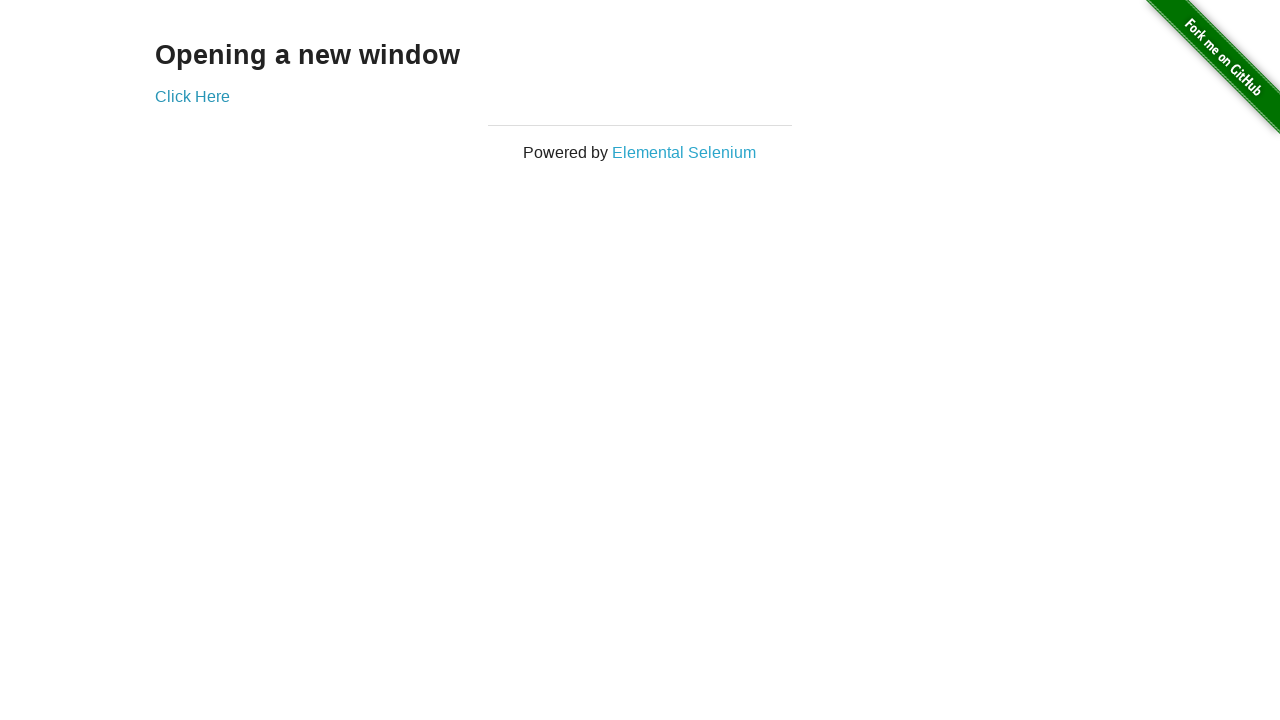

Verified new window heading text is 'New Window'
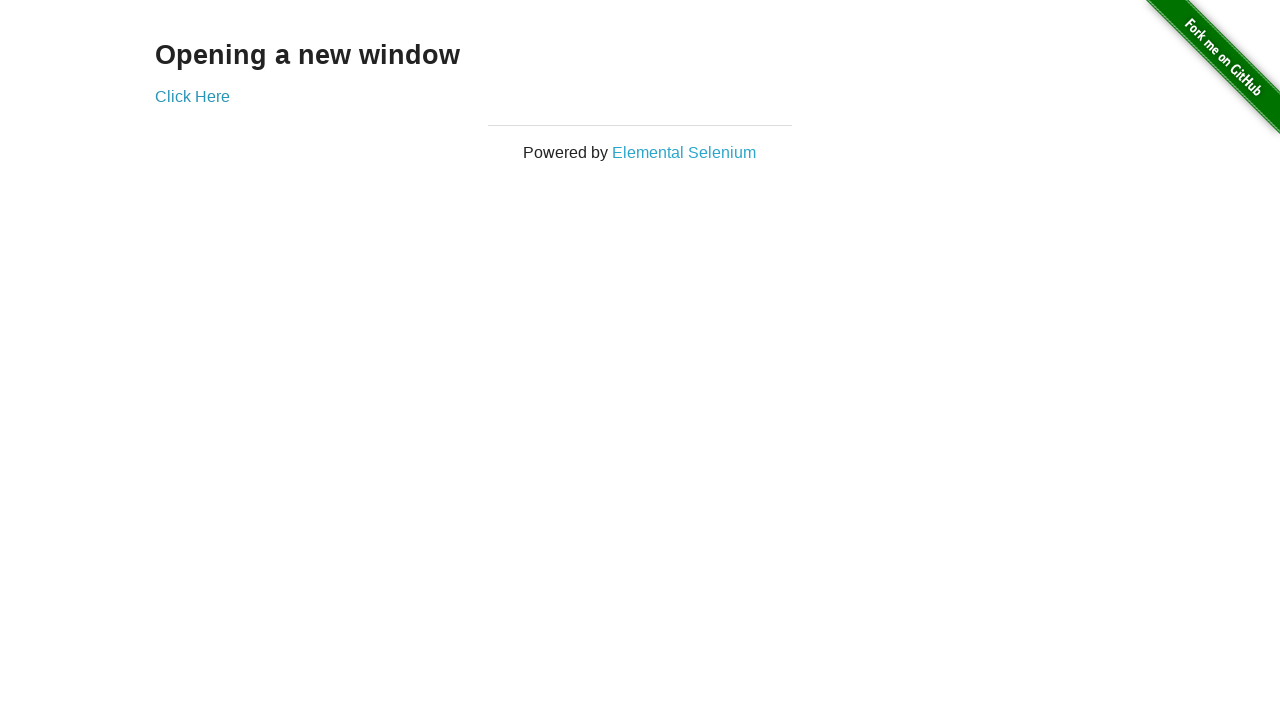

Switched back to original window
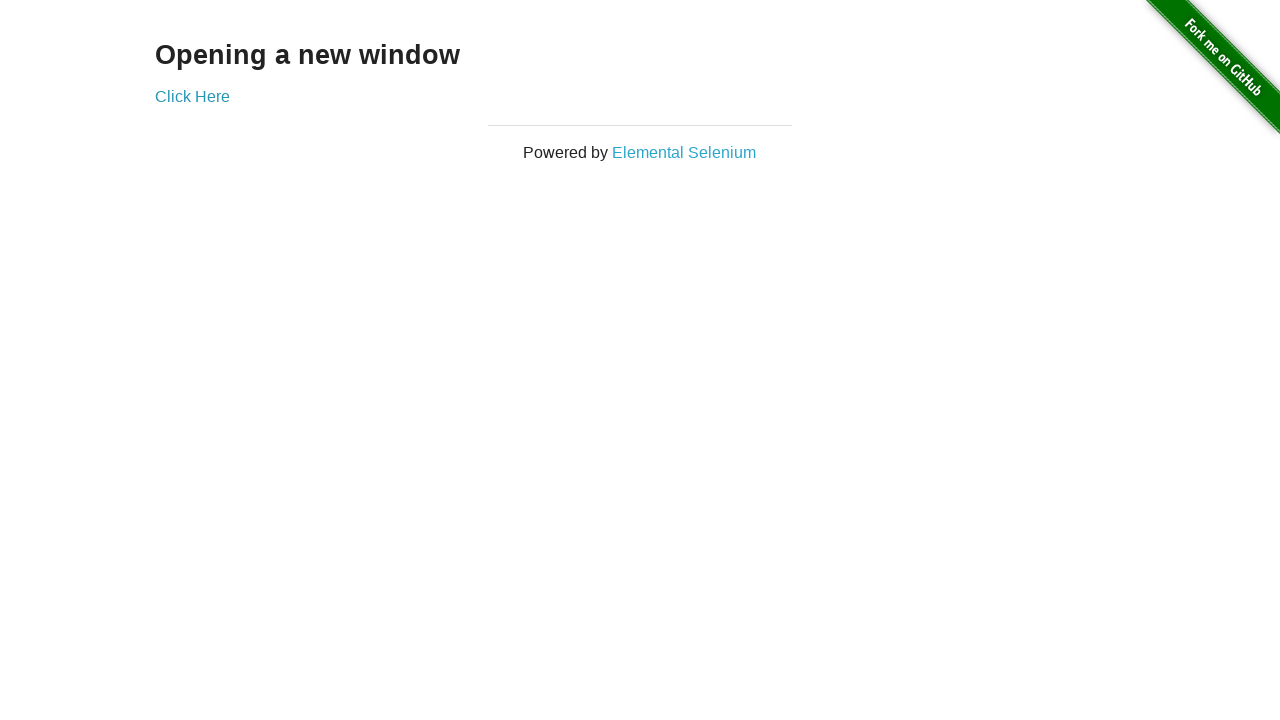

Verified original window title is still 'The Internet'
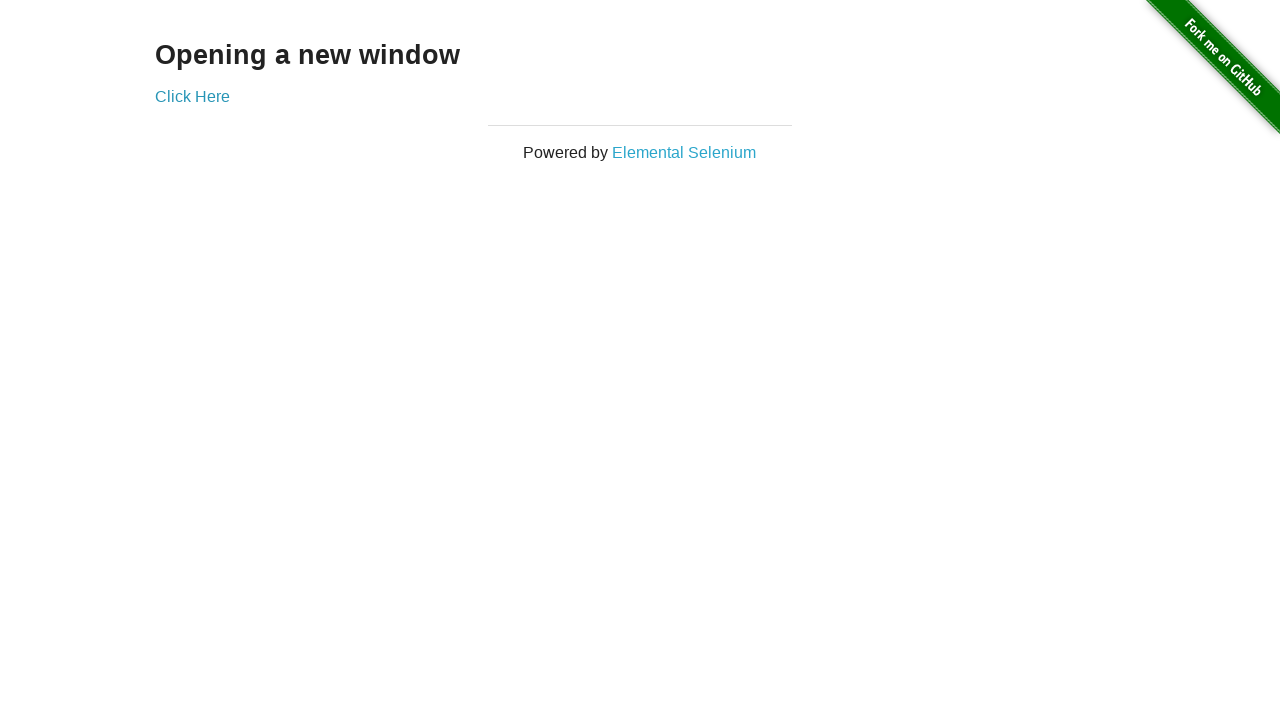

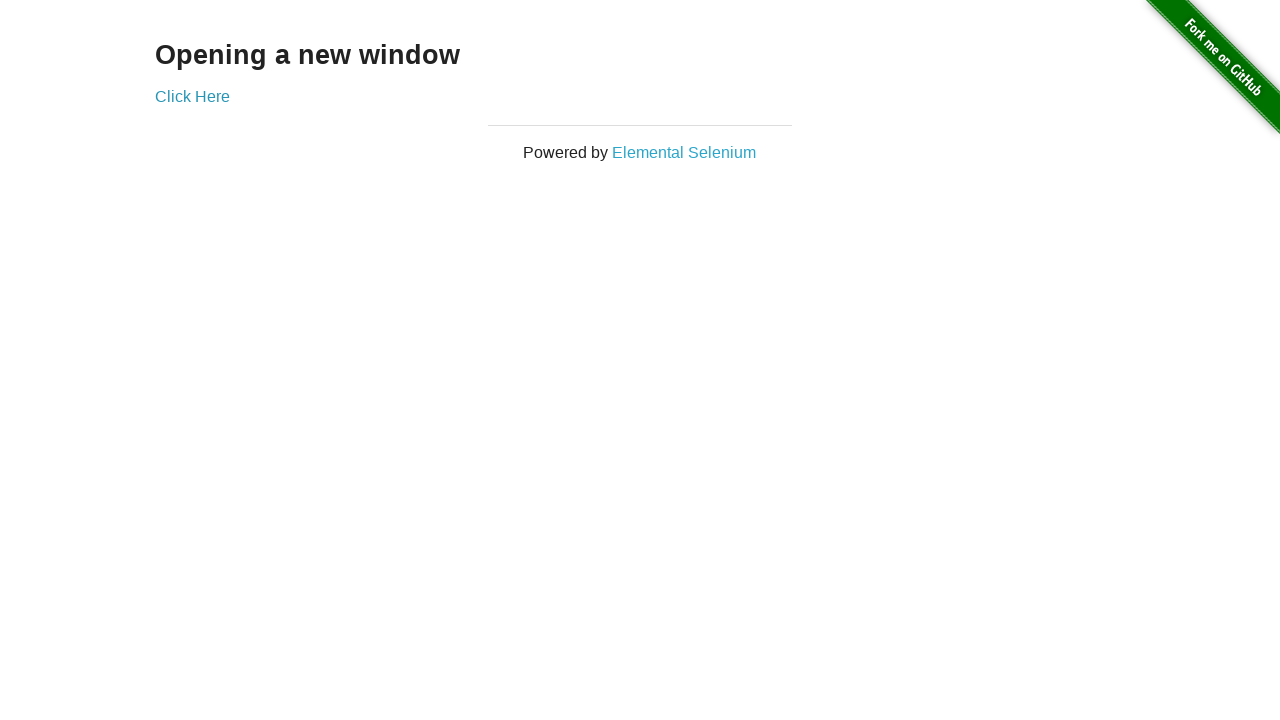